Tests navigation to the books management page by clicking the "gerenciaLivros" link and verifying the page title is "Livros"

Starting URL: https://erikaaraissaqwe.github.io/biblioteca-front/pages/index.html

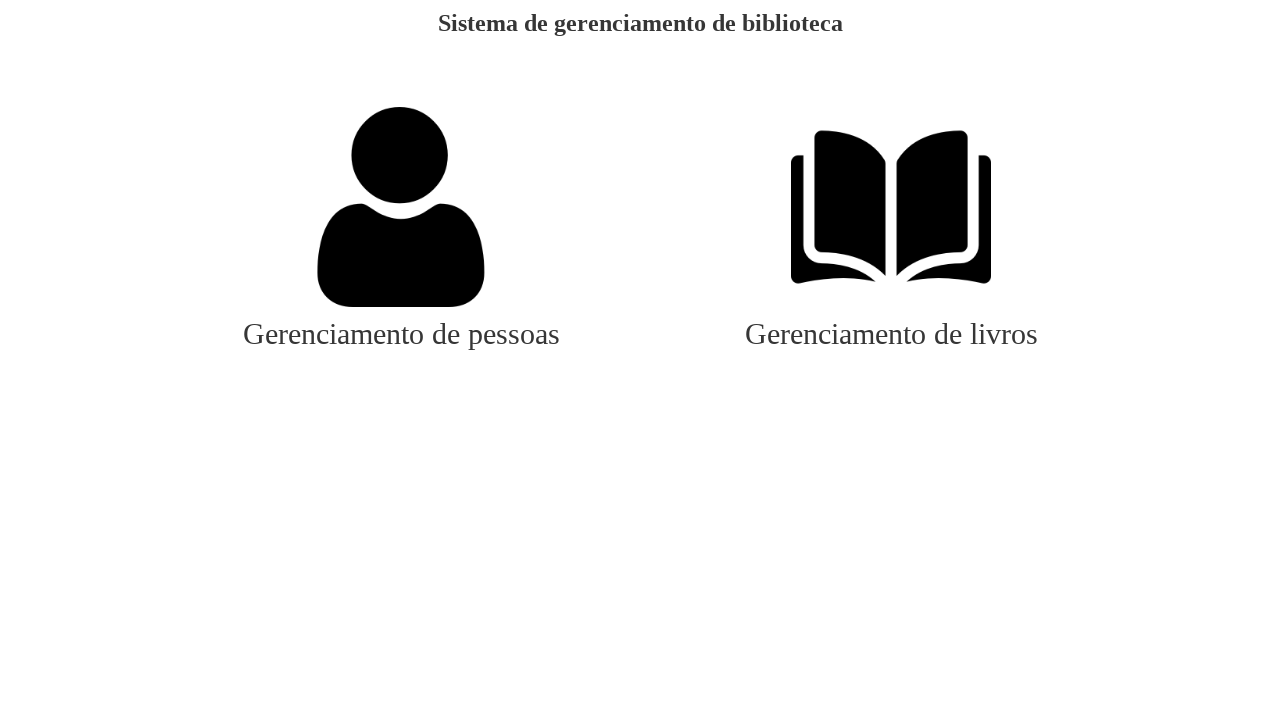

Navigated to library management index page
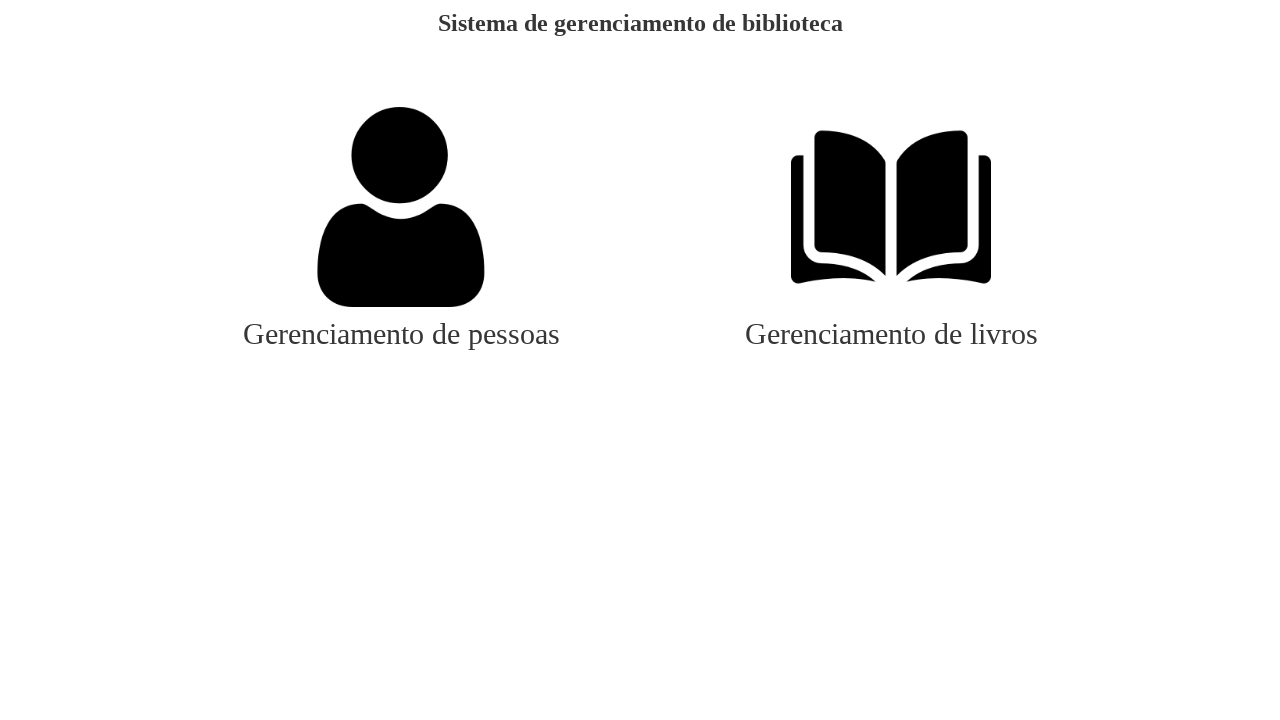

Clicked the gerenciaLivros (books management) link at (891, 224) on #gerenciaLivros
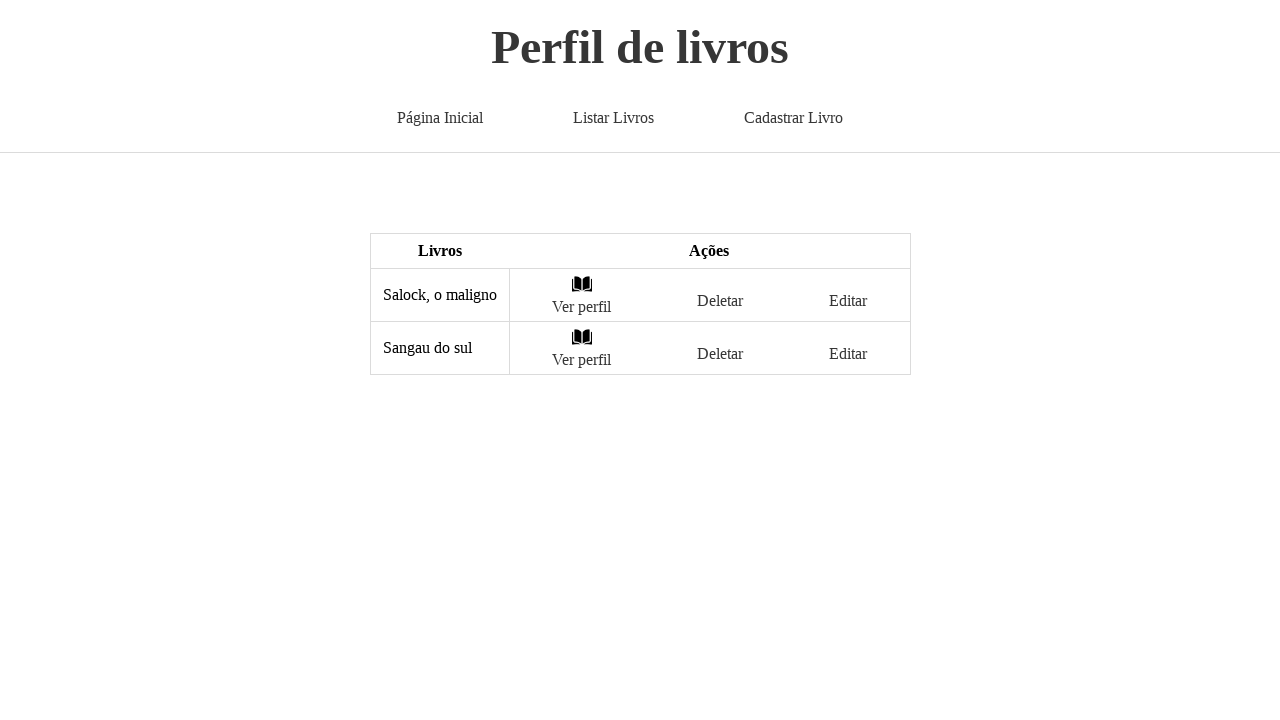

Waited for page to fully load (networkidle)
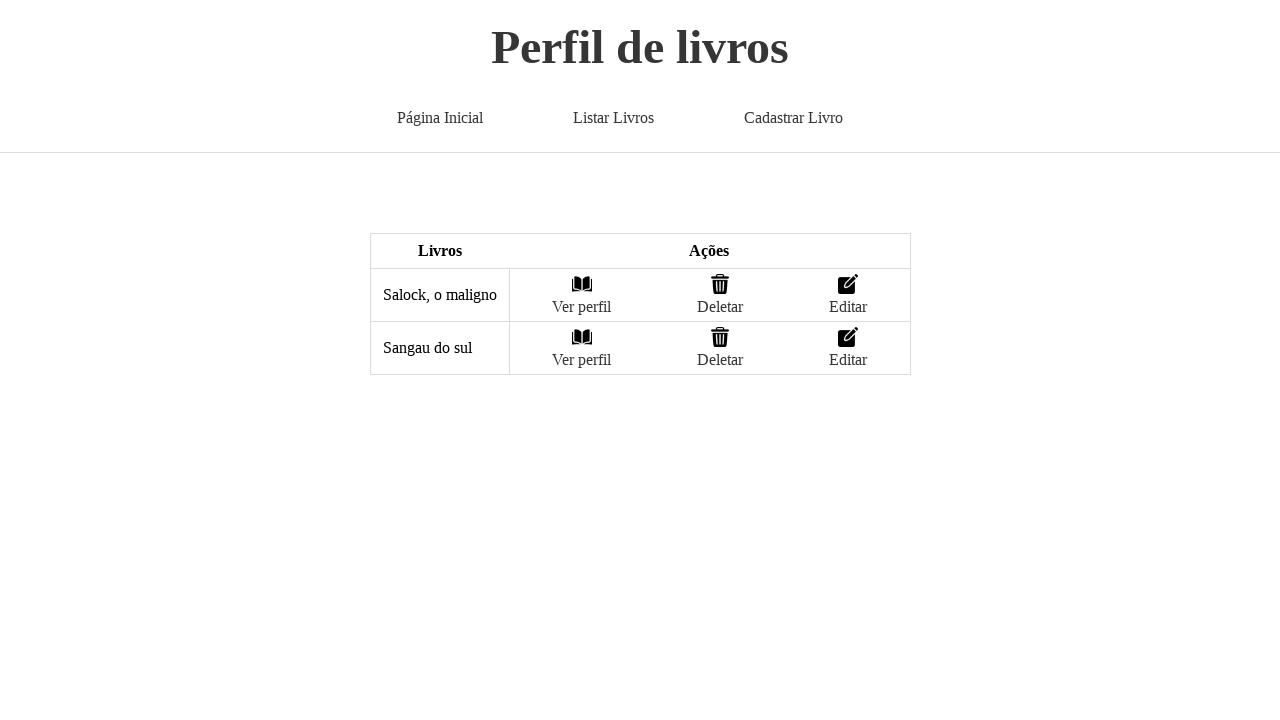

Verified page title is 'Livros'
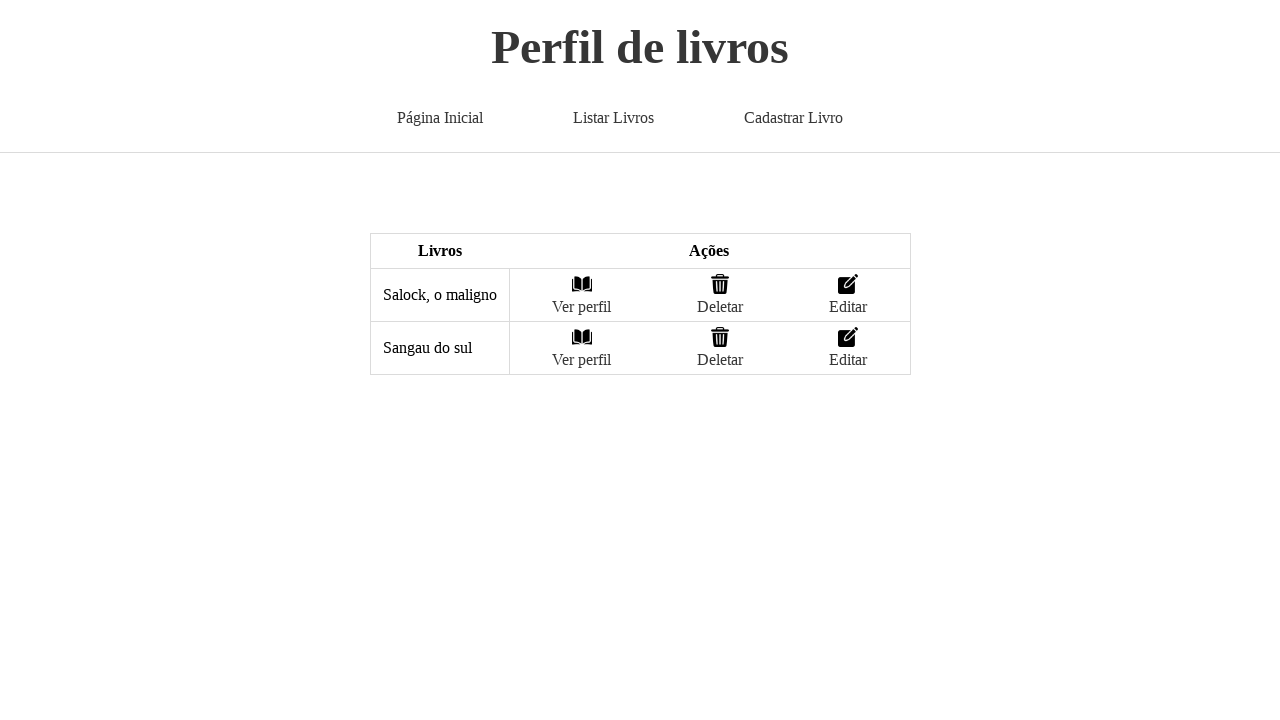

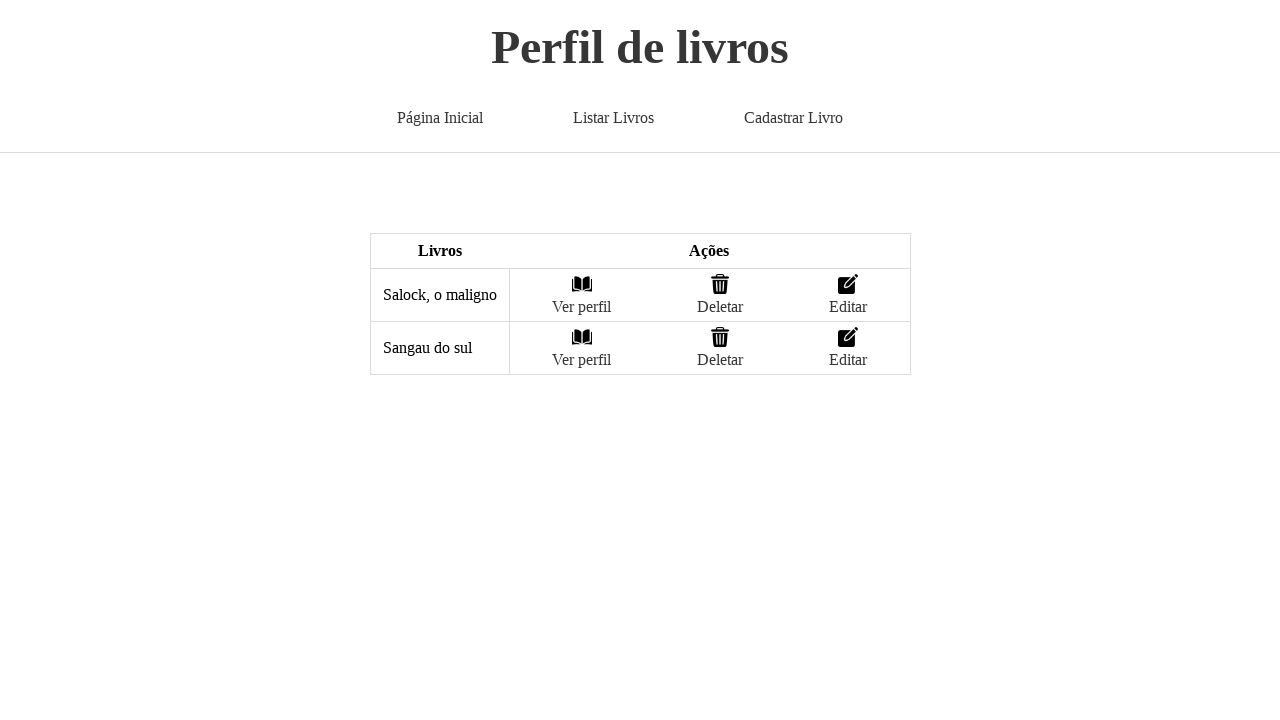